Navigates to RedBus website and verifies the page loads by checking the page title and URL are accessible.

Starting URL: https://www.redbus.in

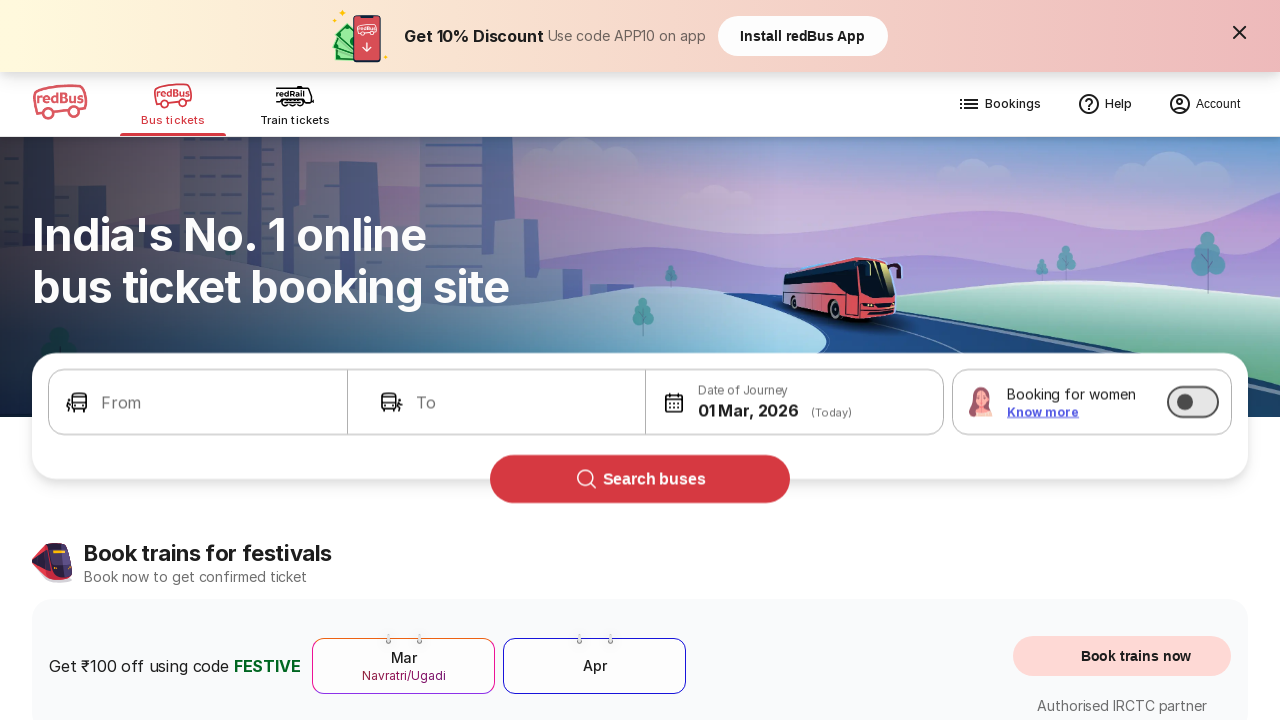

Waited for page to load with domcontentloaded state
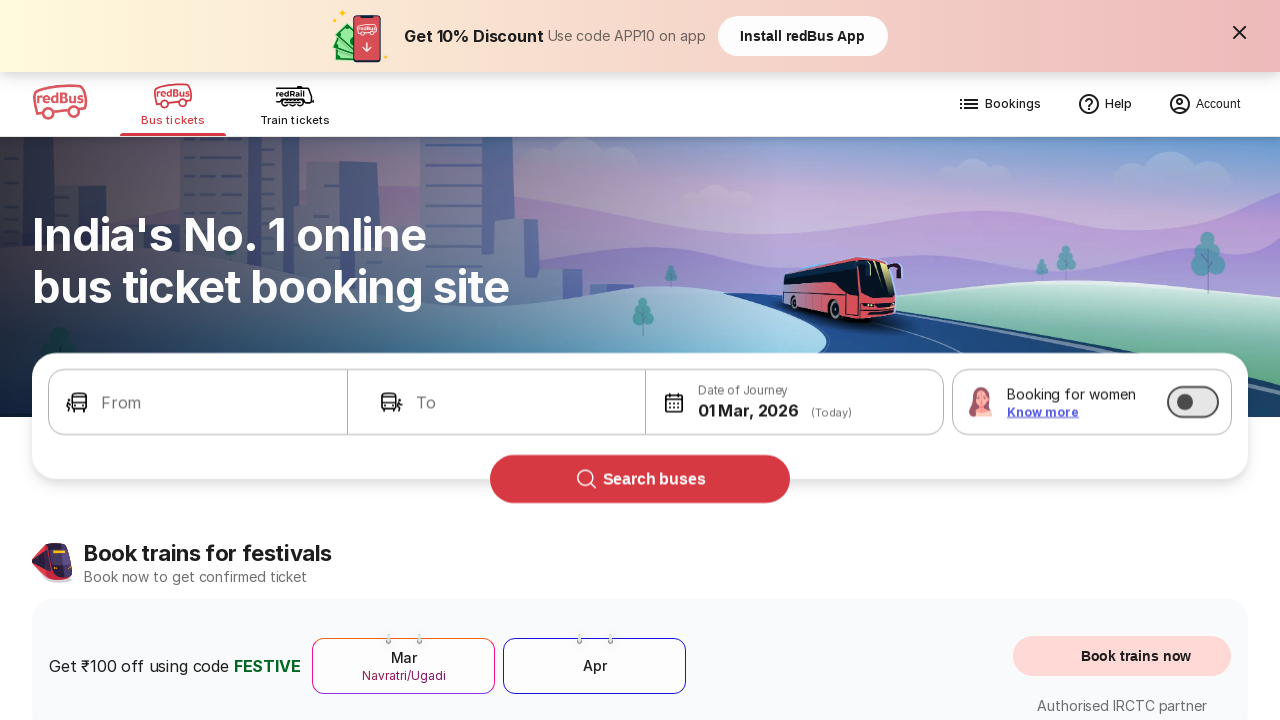

Retrieved page title: Bus Booking Online and Train Tickets at Lowest Price - redBus
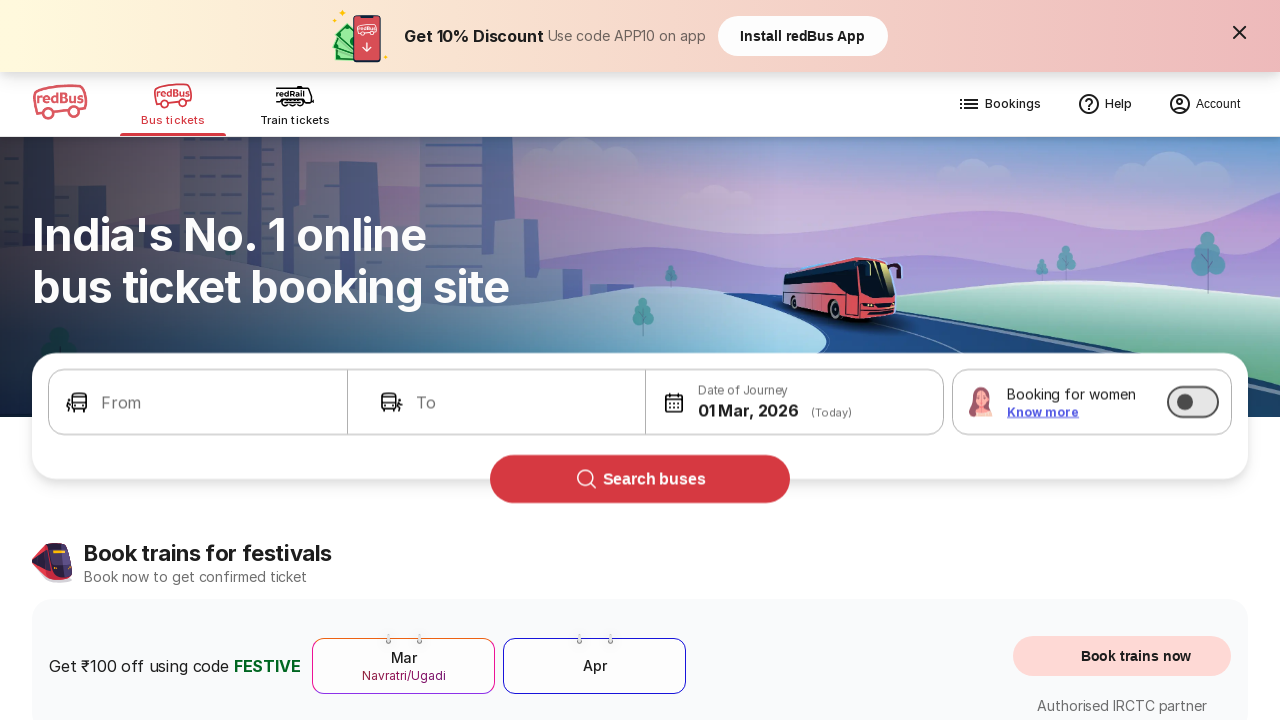

Retrieved current URL: https://www.redbus.in/
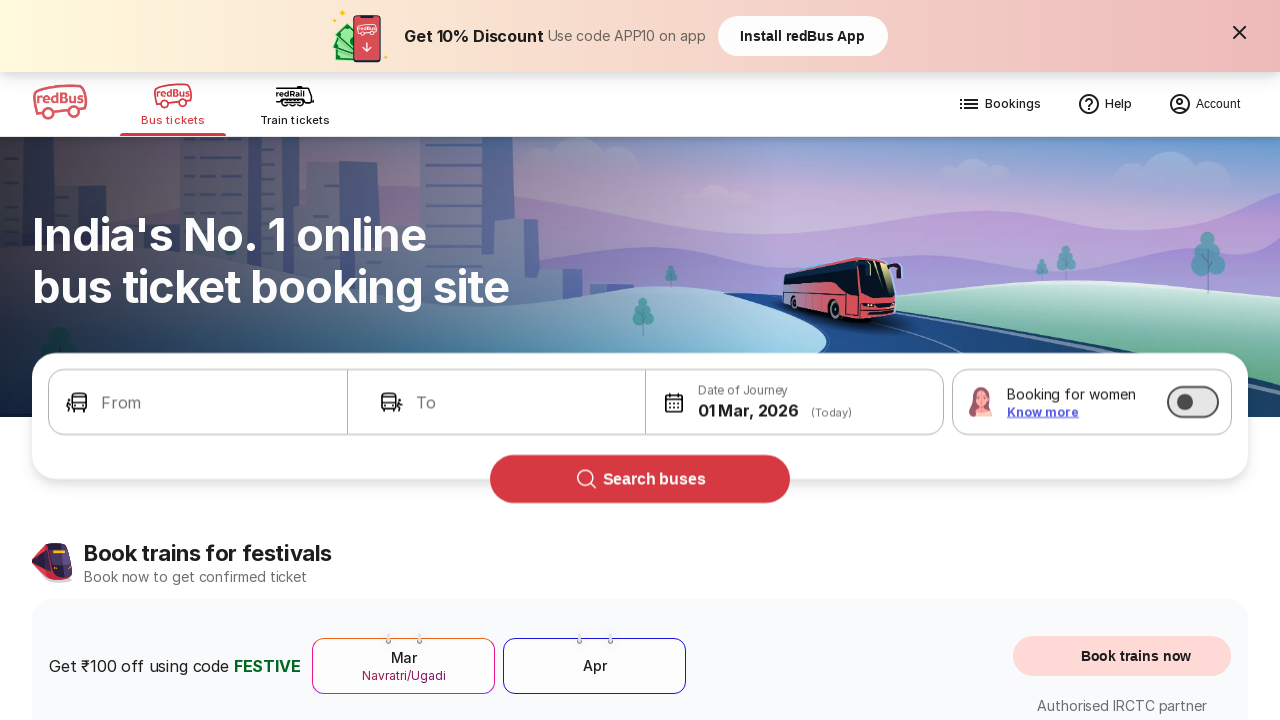

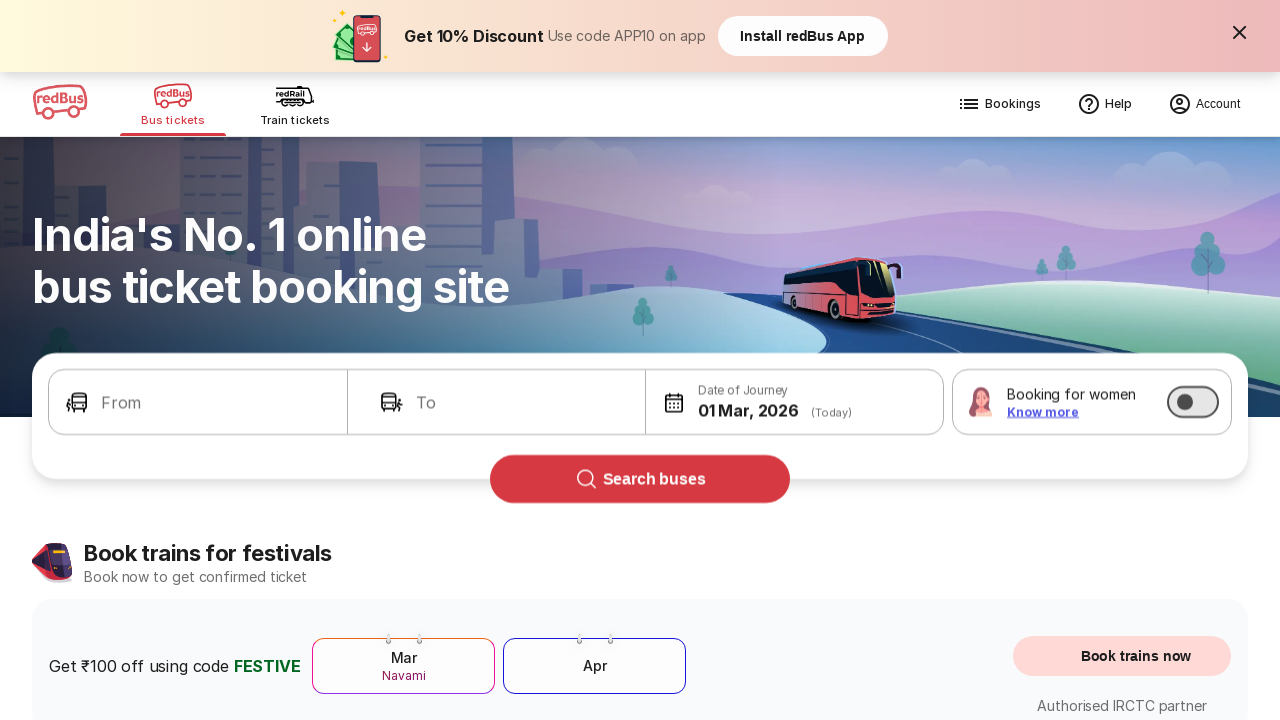